Tests drag and drop functionality within an iframe by dragging an element from source to target location

Starting URL: https://jqueryui.com/droppable/

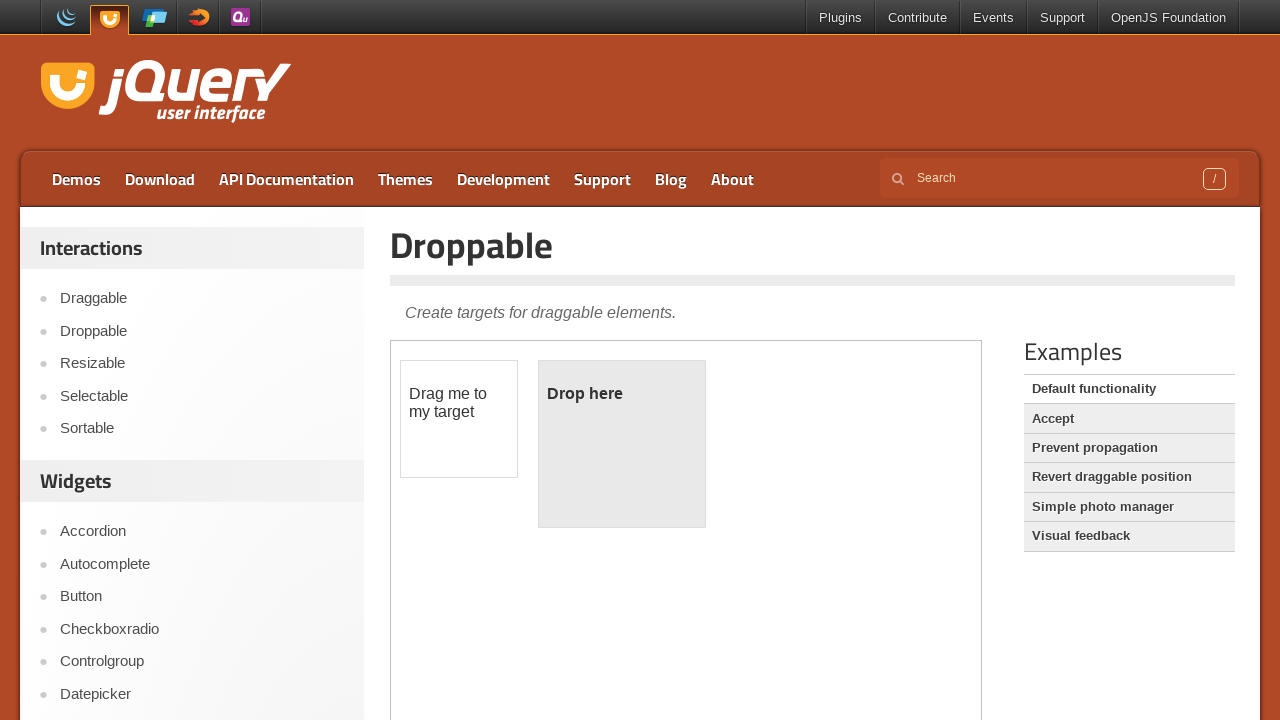

Located the demo frame containing drag and drop elements
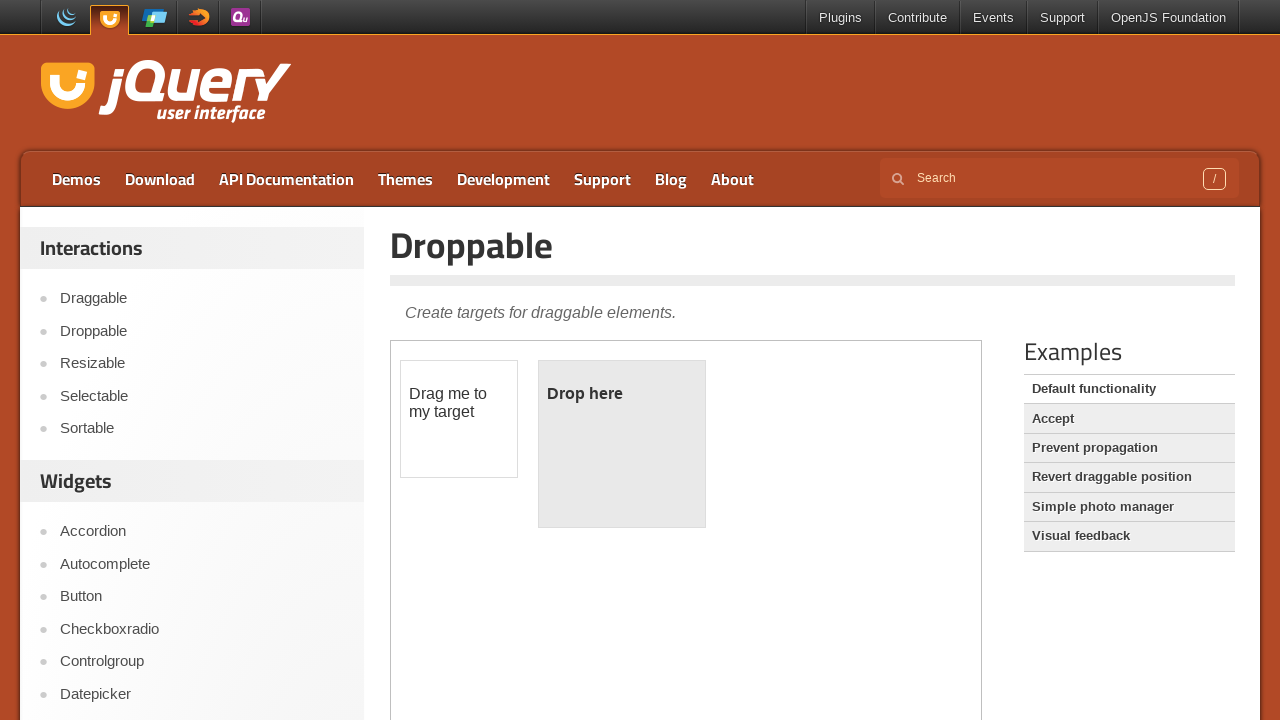

Located the draggable element within the frame
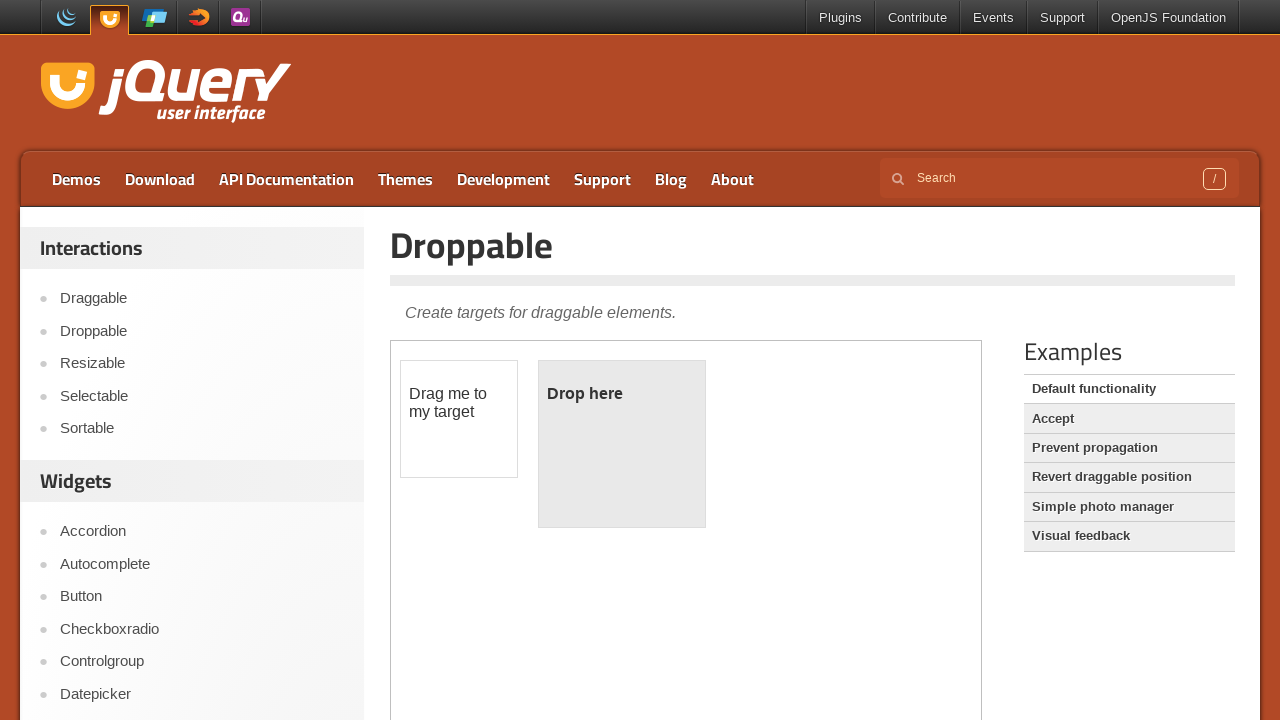

Located the droppable target element within the frame
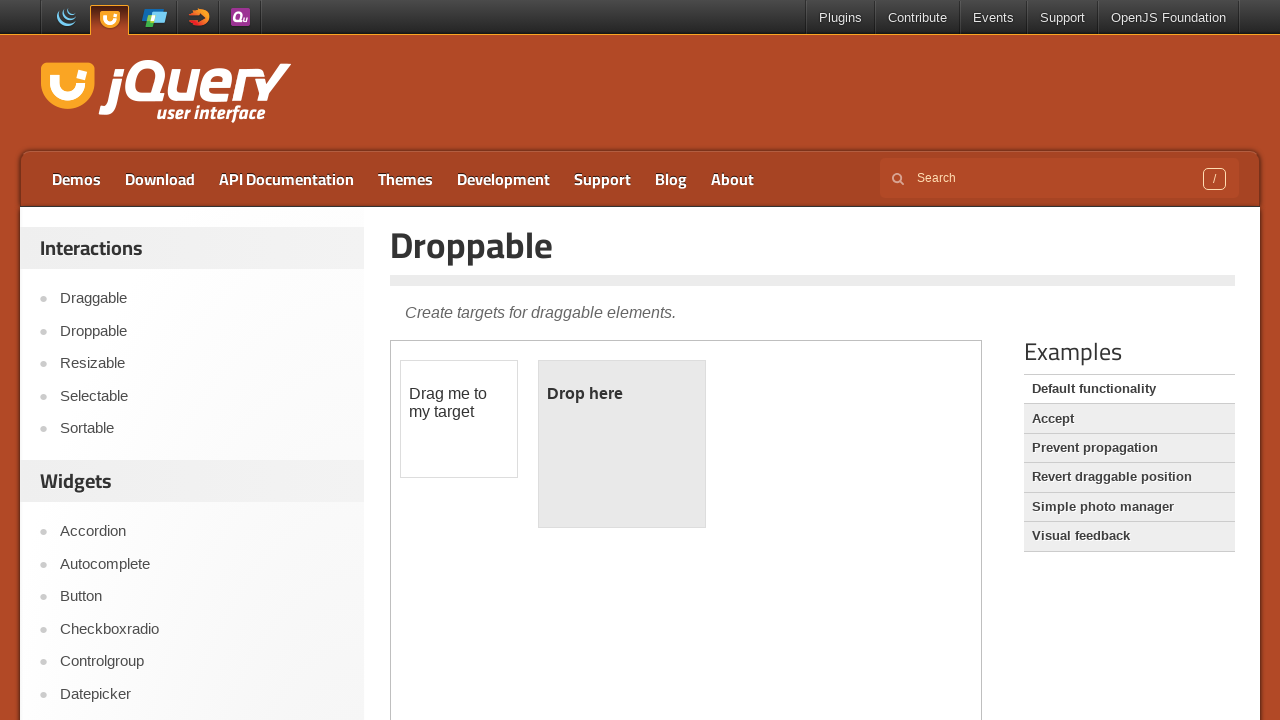

Performed drag and drop action from draggable to droppable element at (622, 444)
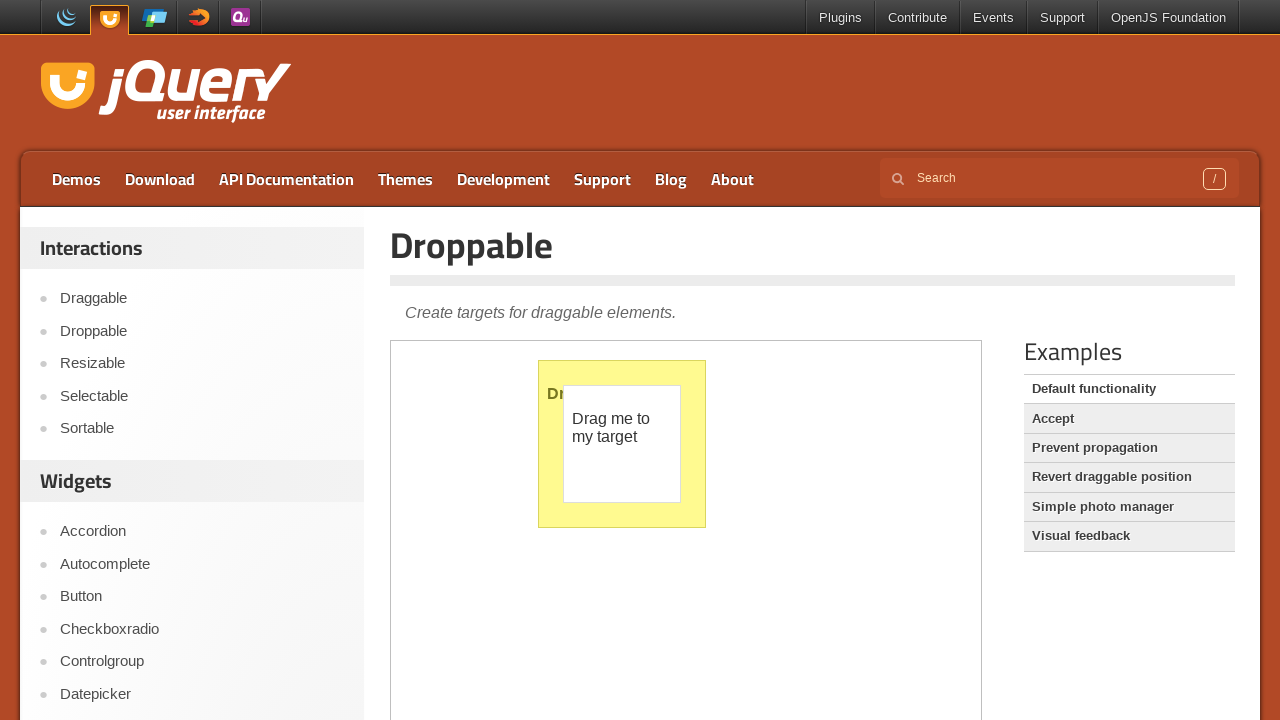

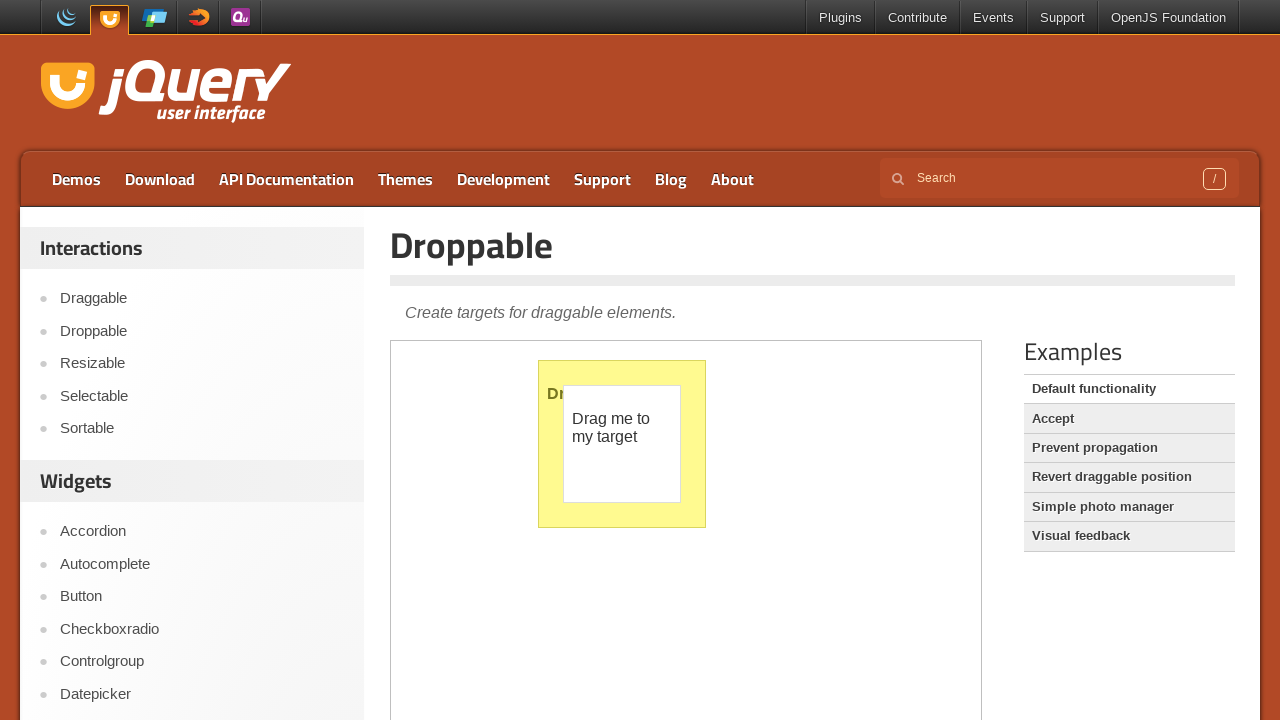